Tests clearing the text content from an input field

Starting URL: https://letcode.in/edit

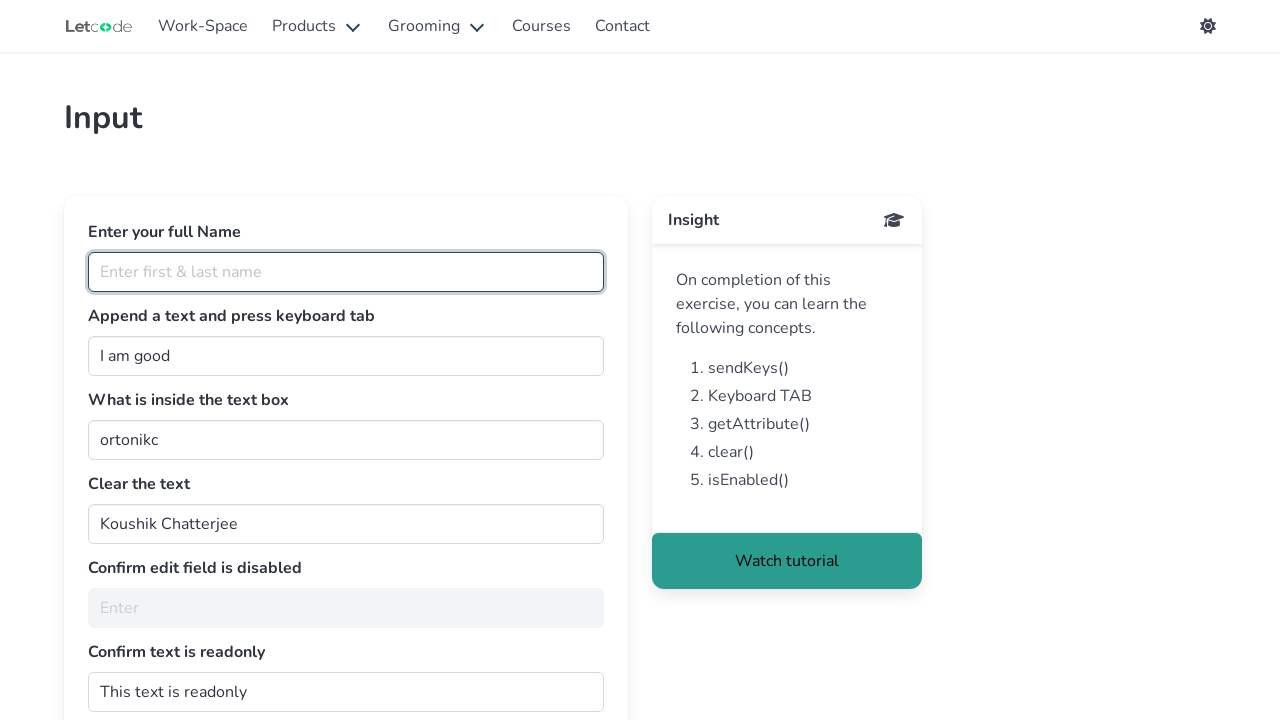

Navigated to https://letcode.in/edit
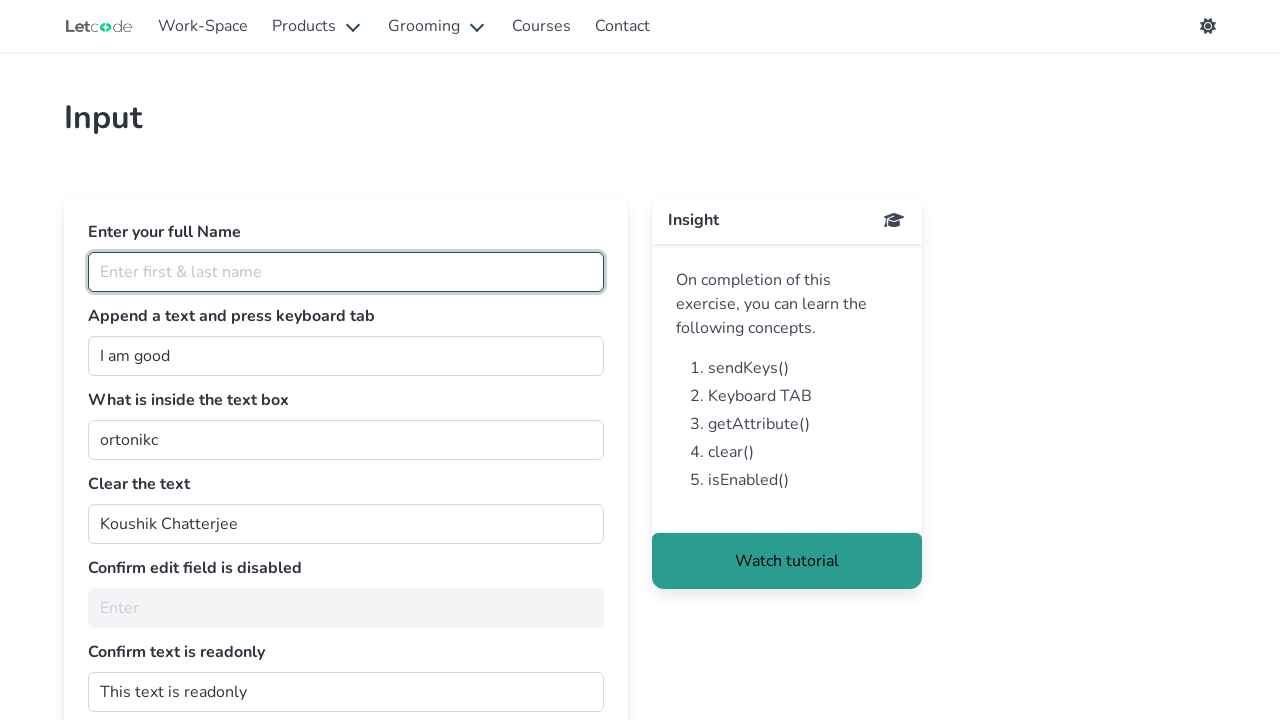

Cleared the text content from the input field on #clearMe
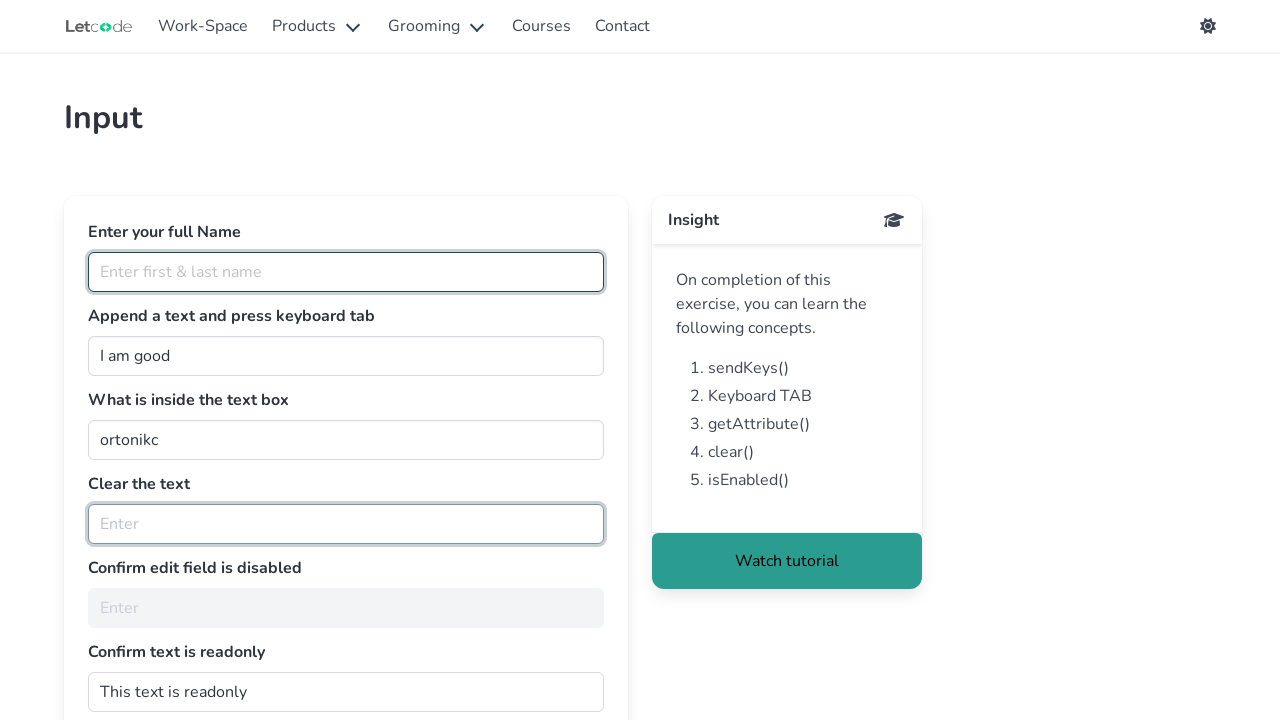

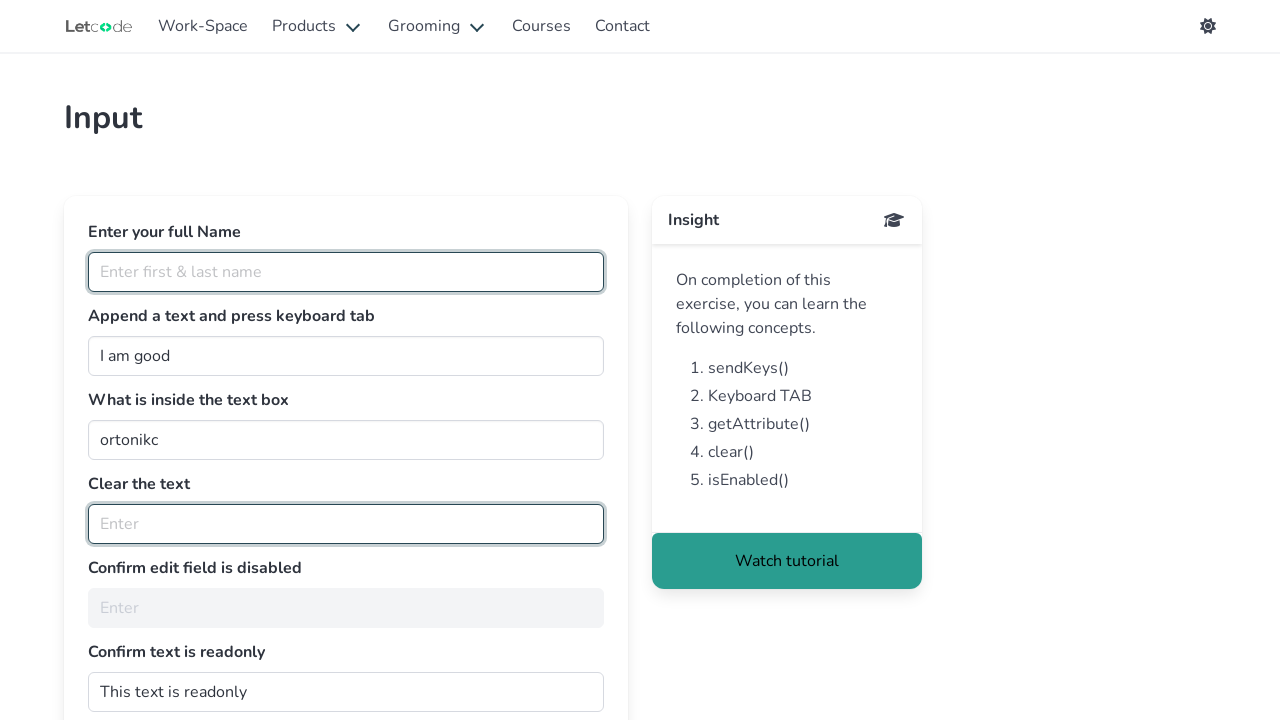